Tests the MarketPulse economic calendar by applying a country filter for Singapore, selecting a date range by choosing the latest available year and last available date, and opening the download menu to verify export options are available.

Starting URL: https://www.marketpulse.com/tools/economic-calendar/

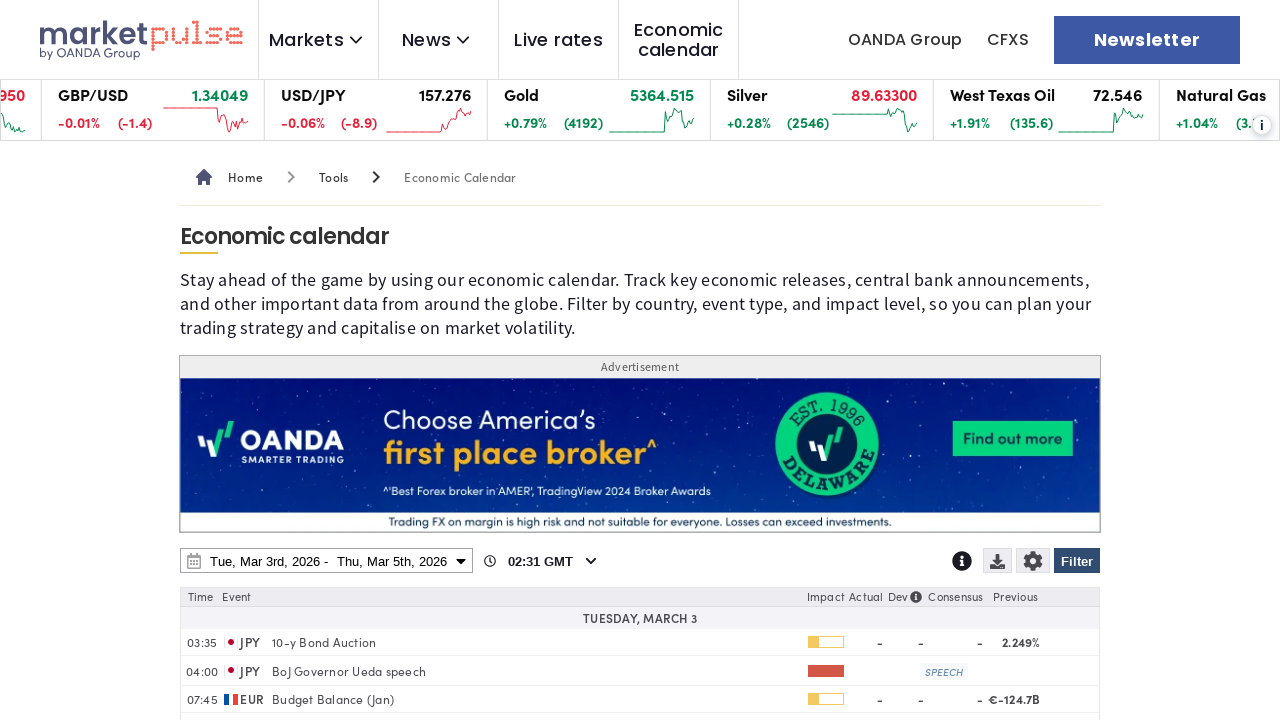

Page loaded and DOM content rendered
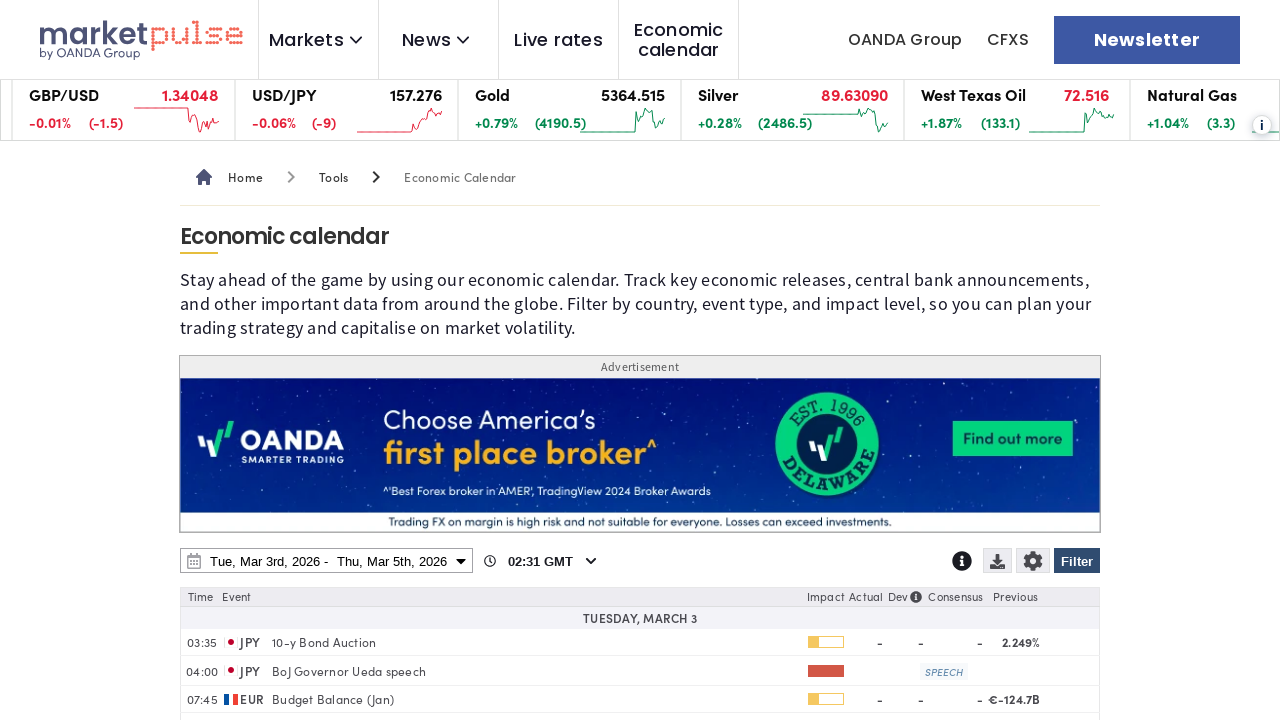

Clicked Filter button to open filter menu at (1077, 561) on internal:role=button[name="Filter"i]
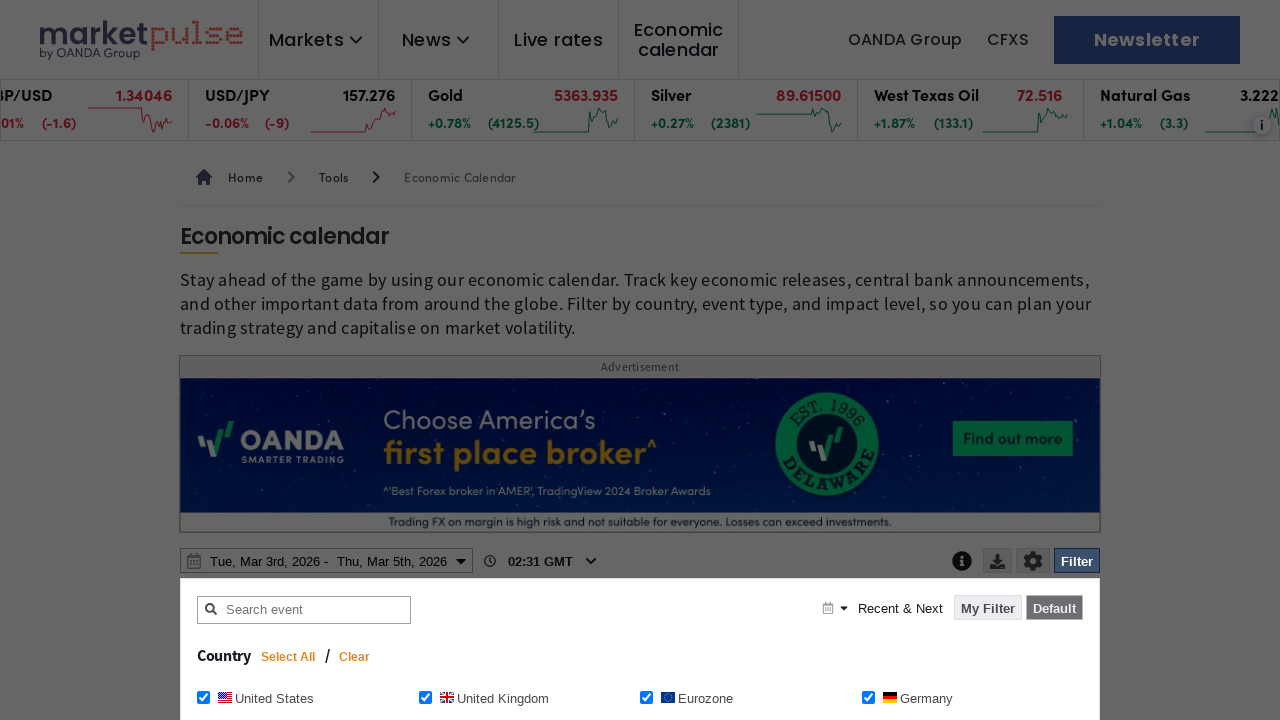

Clear button became visible in filter menu
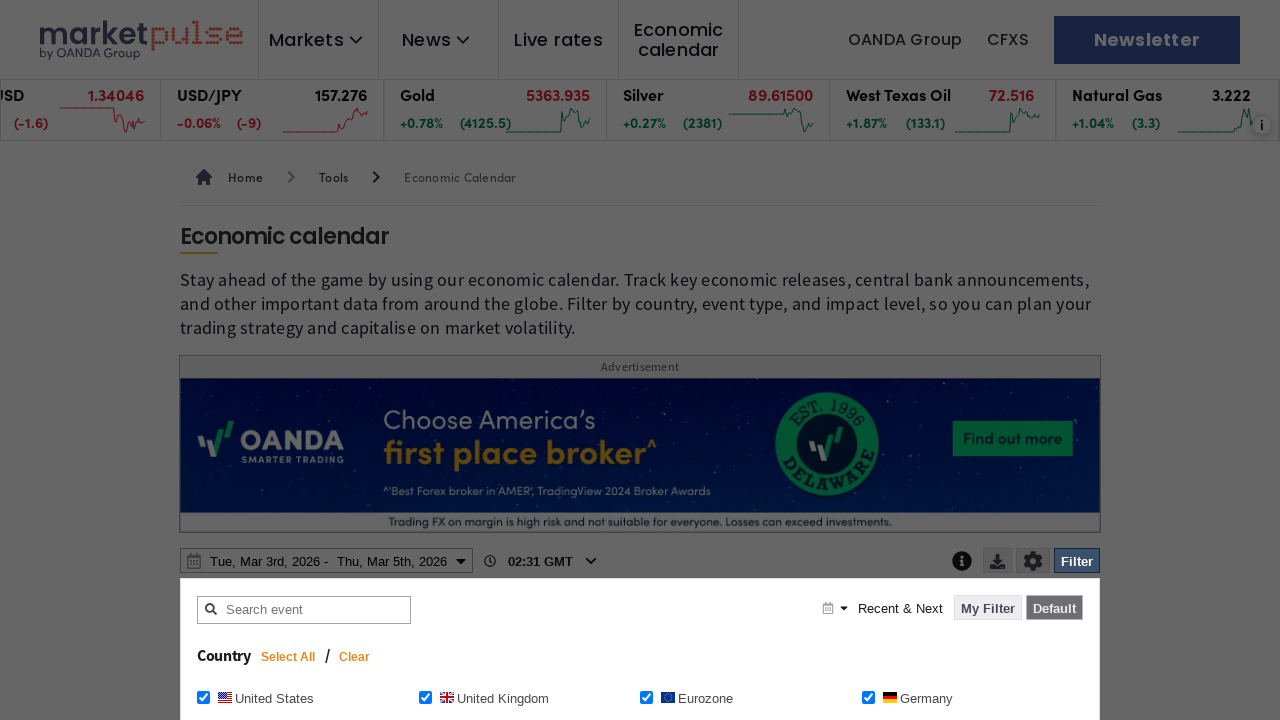

Waited for filter menu to fully render
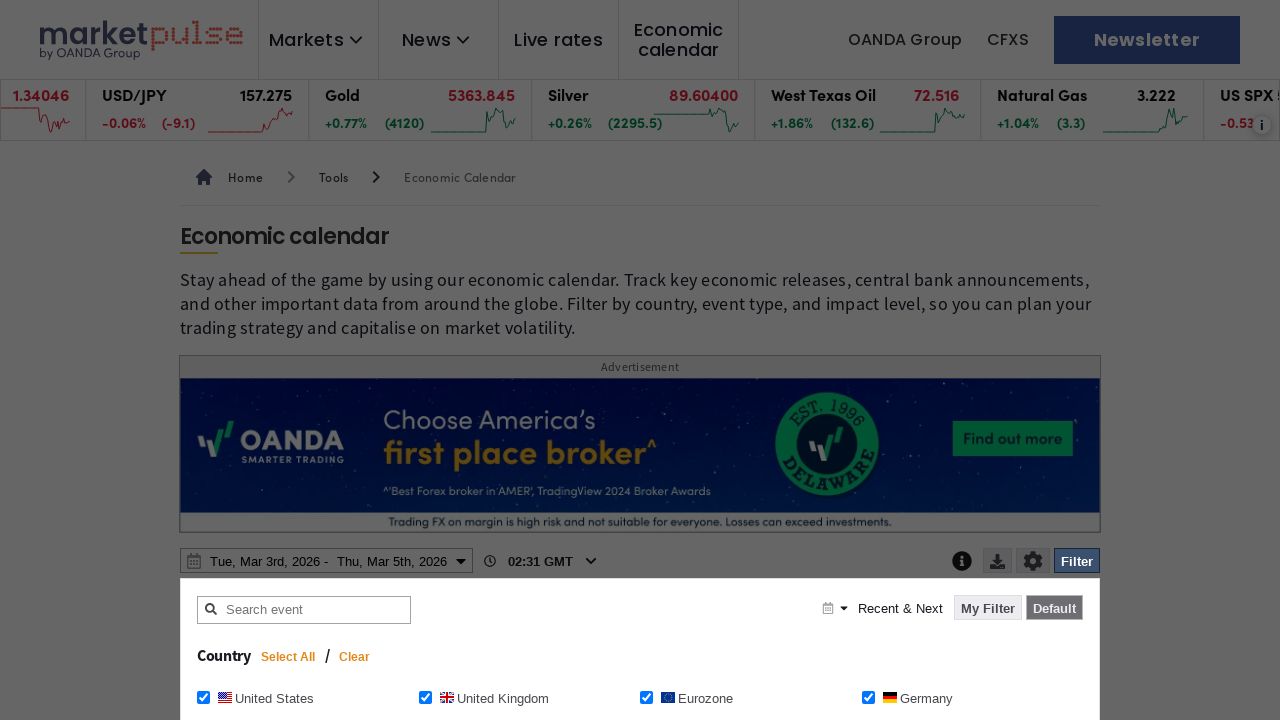

Clicked Clear button to remove existing filters at (355, 657) on internal:role=button[name="Clear"i]
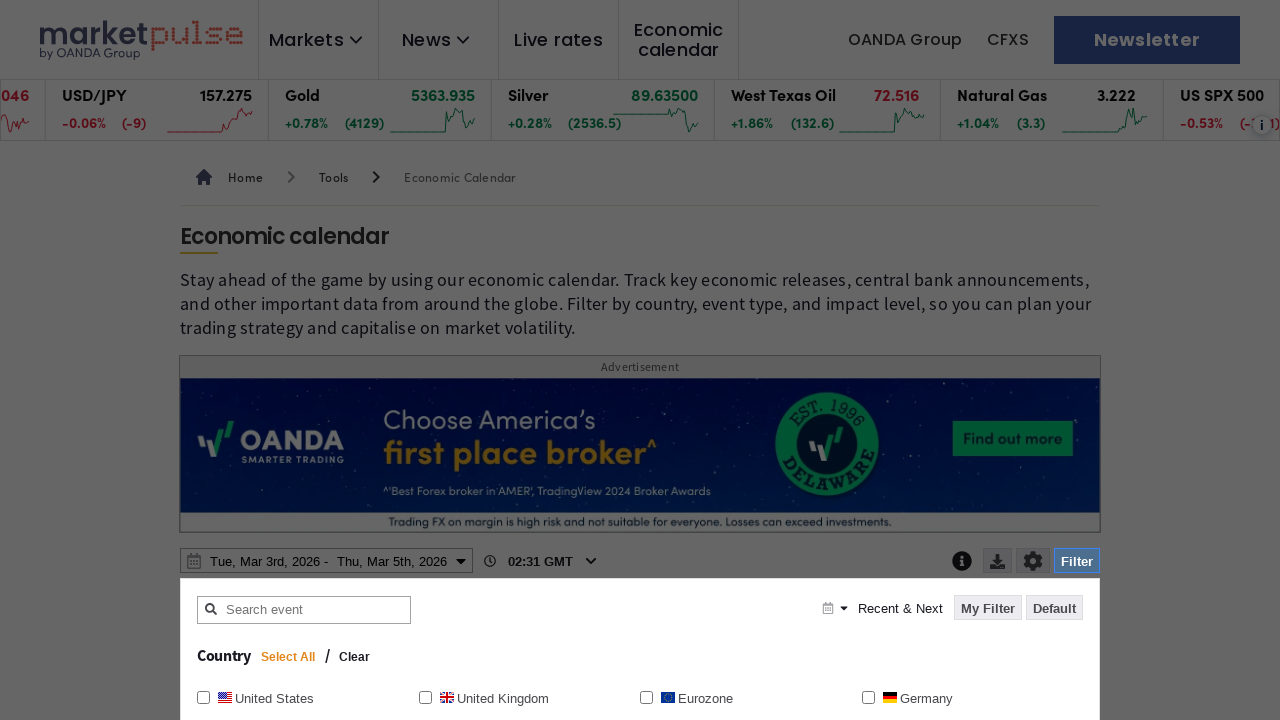

Waited for filters to clear
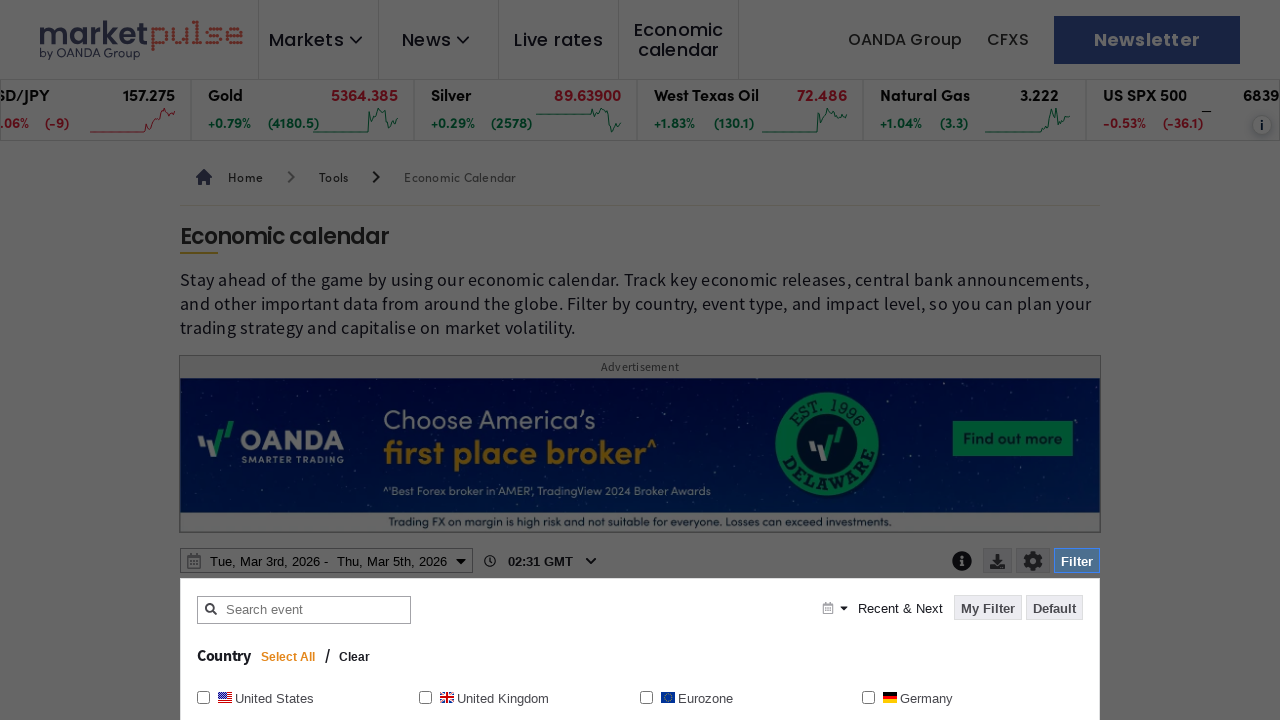

Selected Singapore checkbox in country filter at (868, 360) on internal:role=checkbox[name="Singapore Singapore"i]
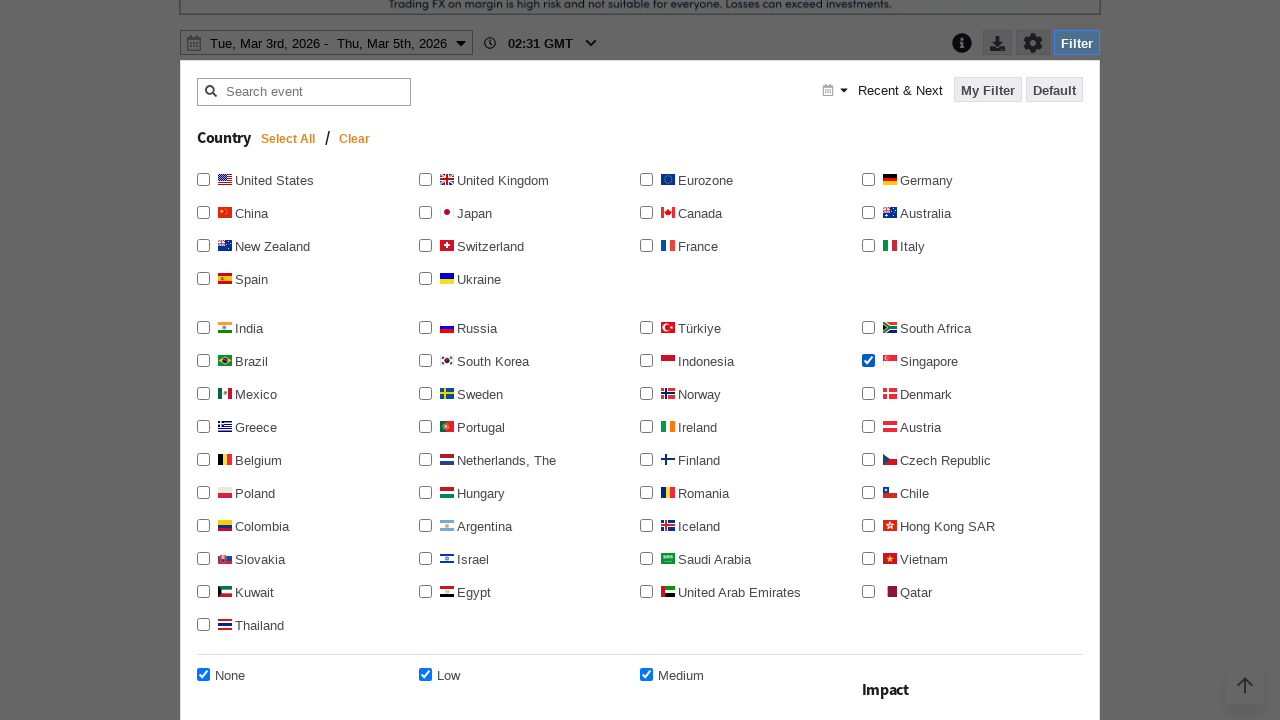

Waited for Singapore selection to register
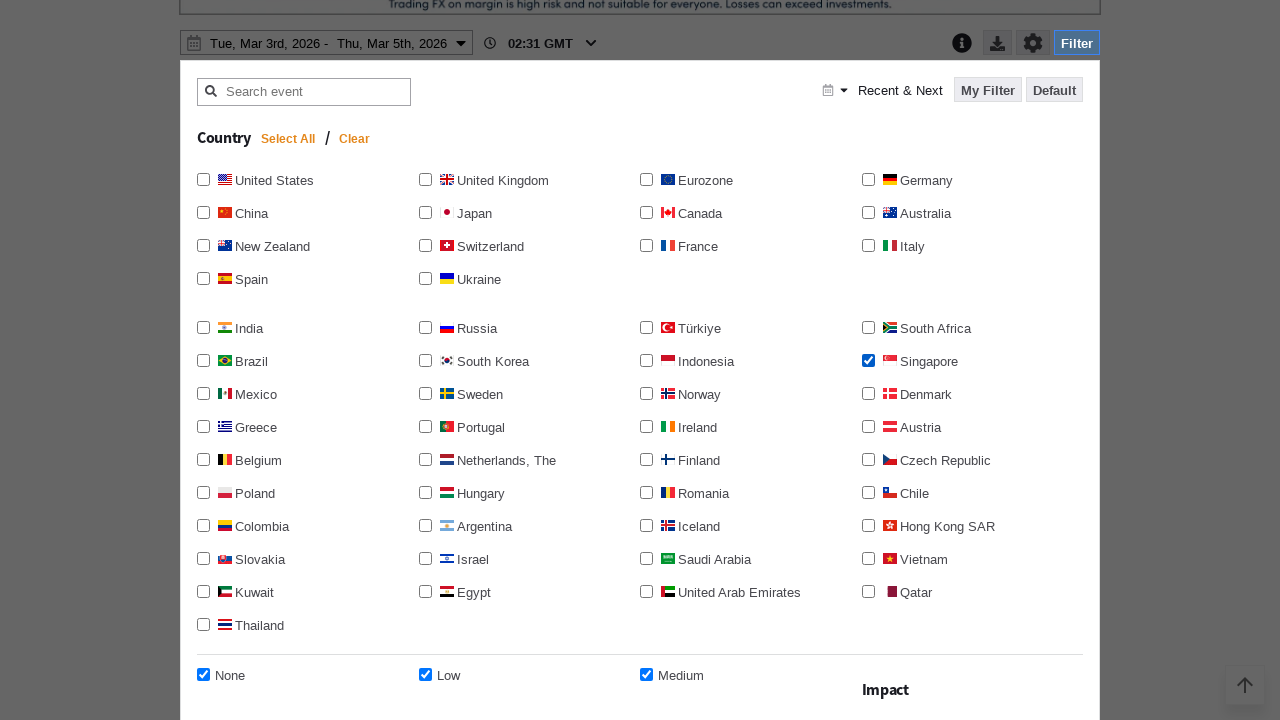

Clicked Apply filter button to confirm Singapore filter at (1030, 360) on internal:role=button[name="Apply filter"i]
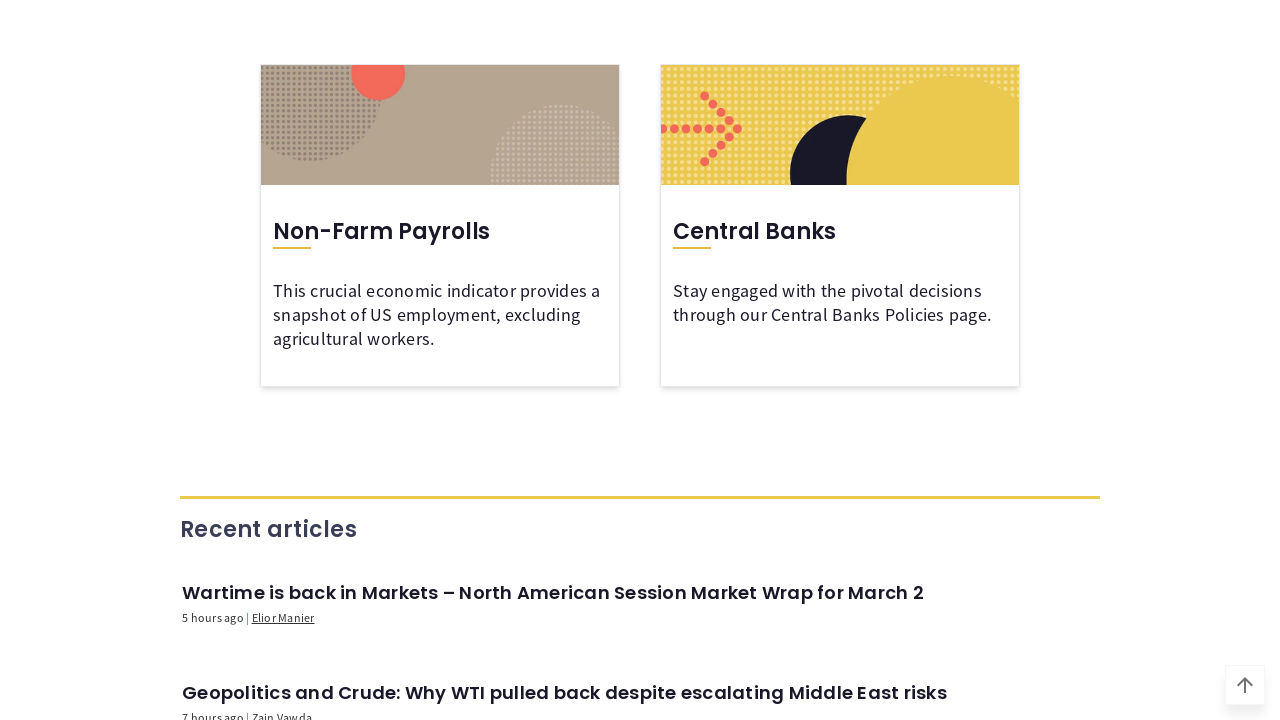

Waited for Singapore filter to be applied
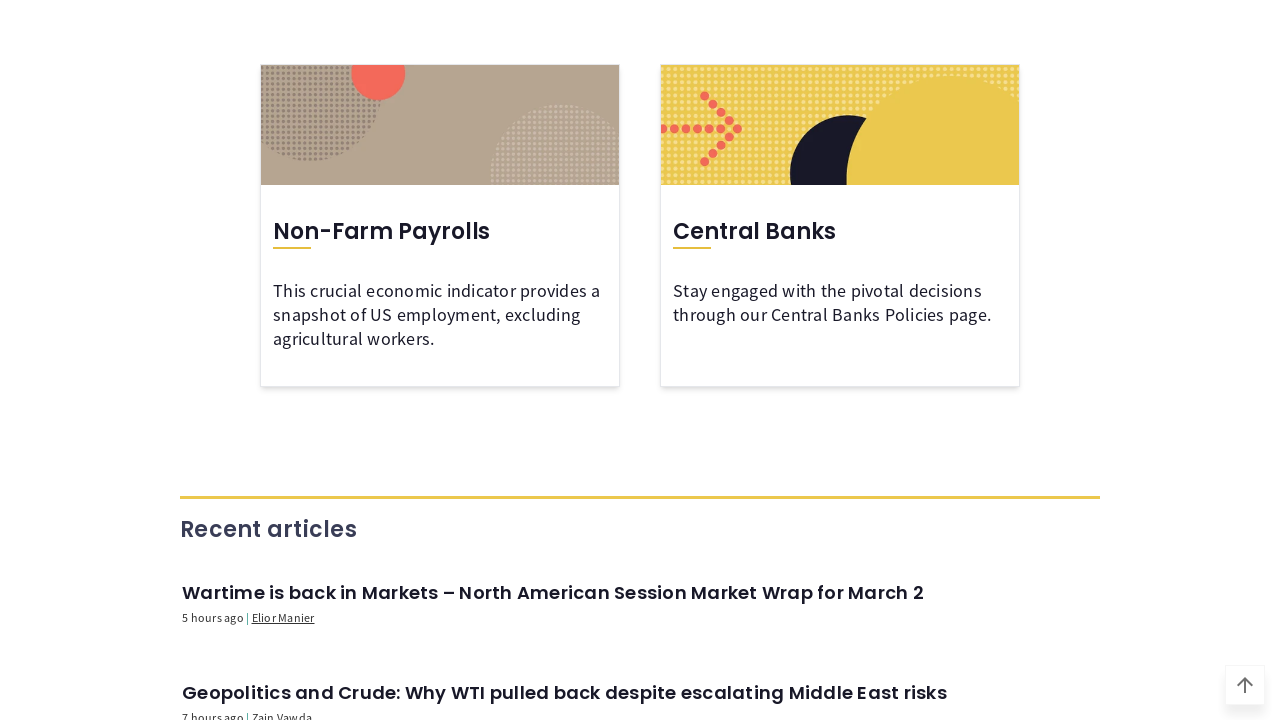

Clicked date range selector button to open calendar at (326, 361) on internal:role=button[name=/^.* - .*$/]
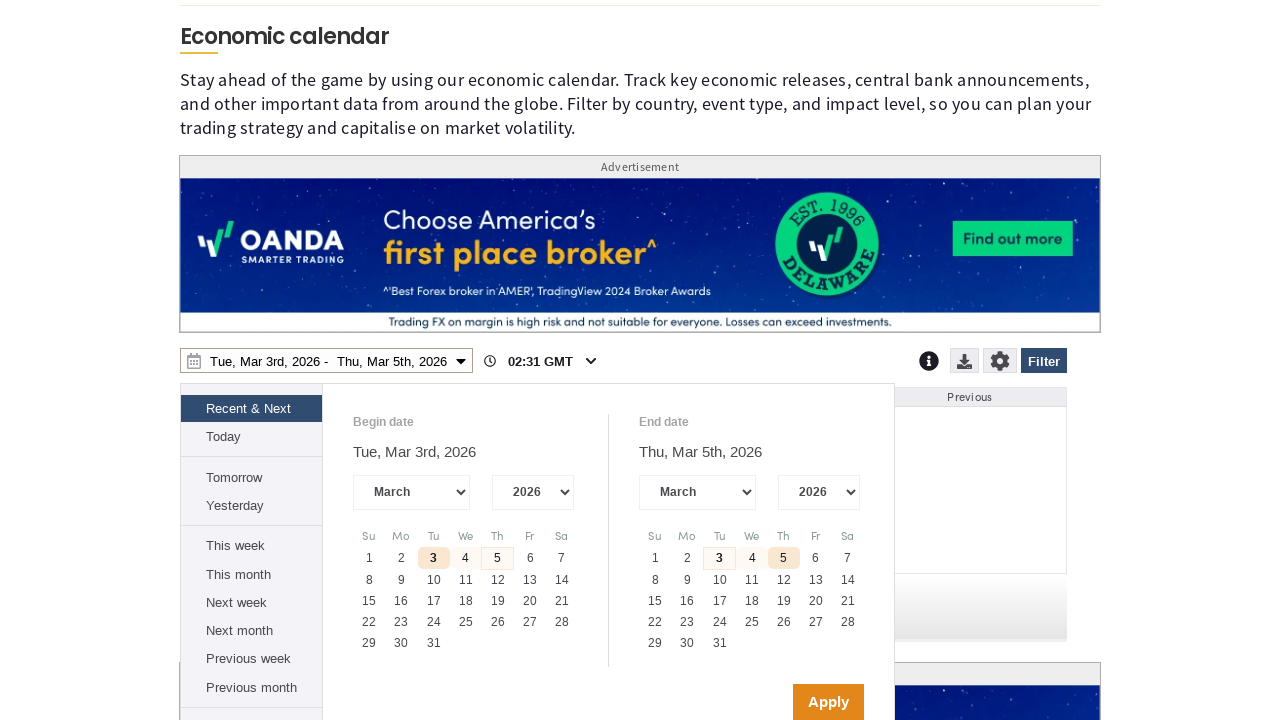

Waited for date range calendar to open
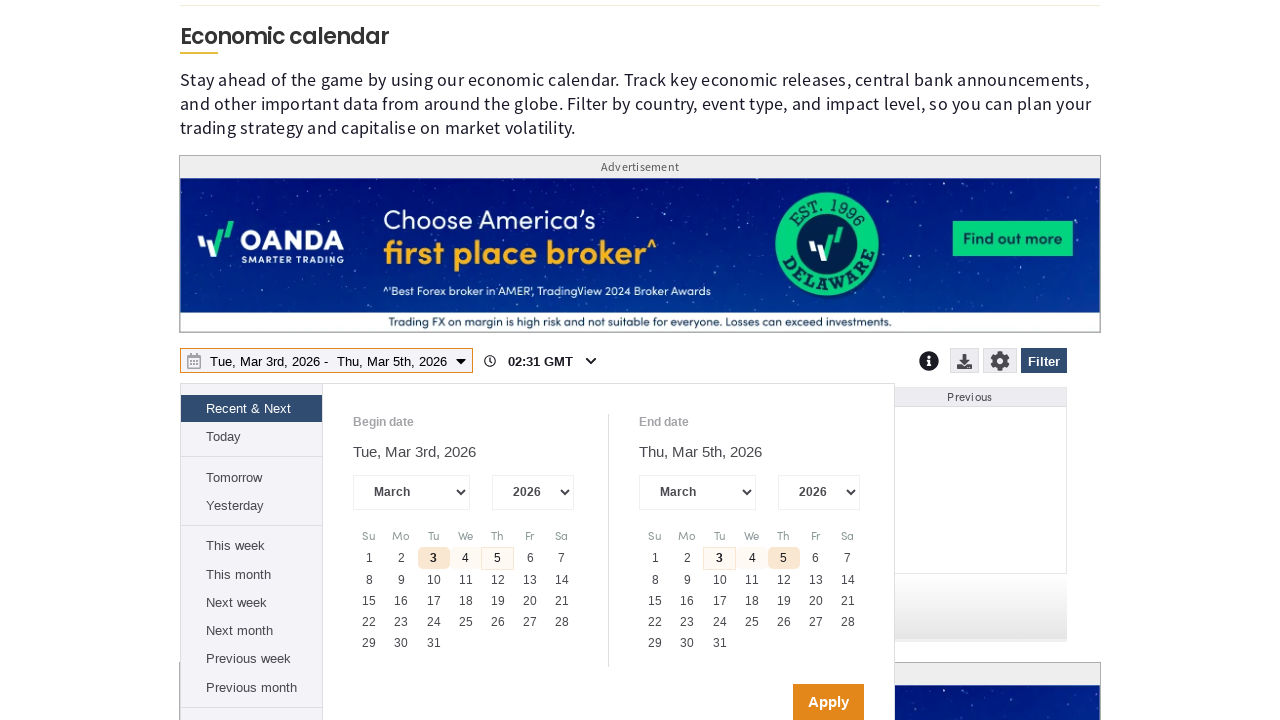

Located year selector dropdown in calendar
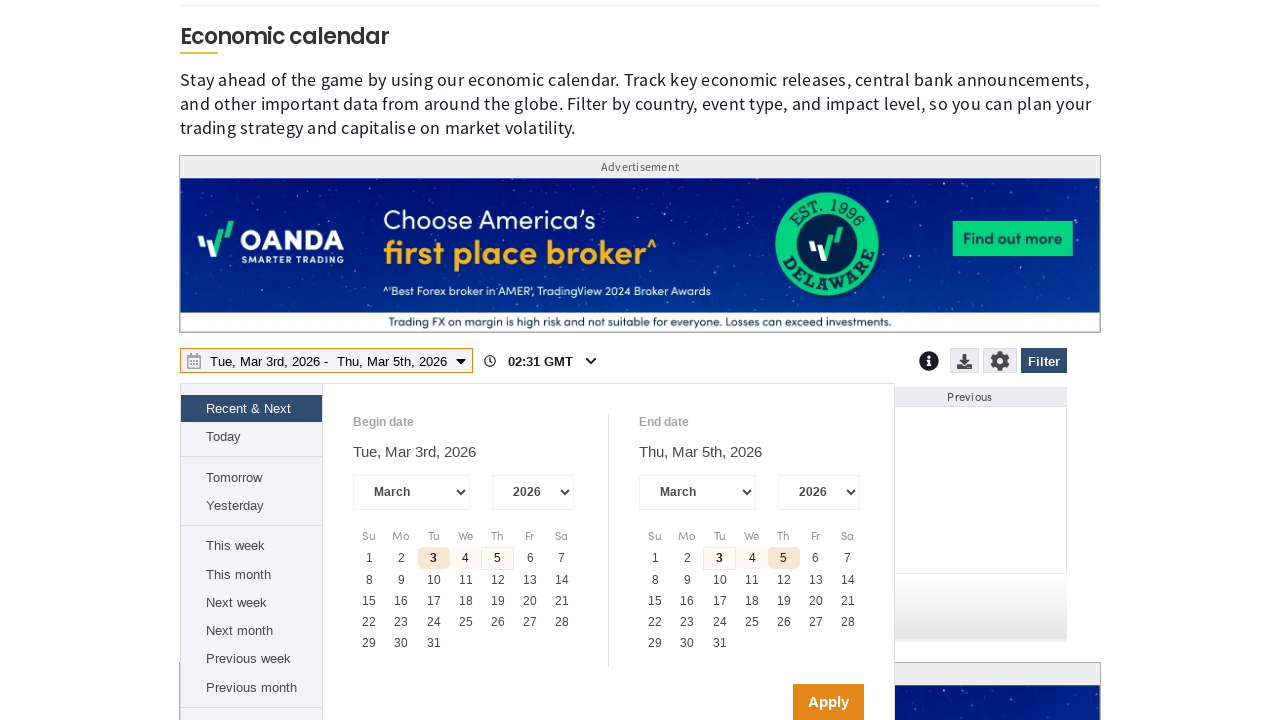

Retrieved available years from dropdown: ['2007', '2008', '2009', '2010', '2011', '2012', '2013', '2014', '2015', '2016', '2017', '2018', '2019', '2020', '2021', '2022', '2023', '2024', '2025', '2026', '2027']
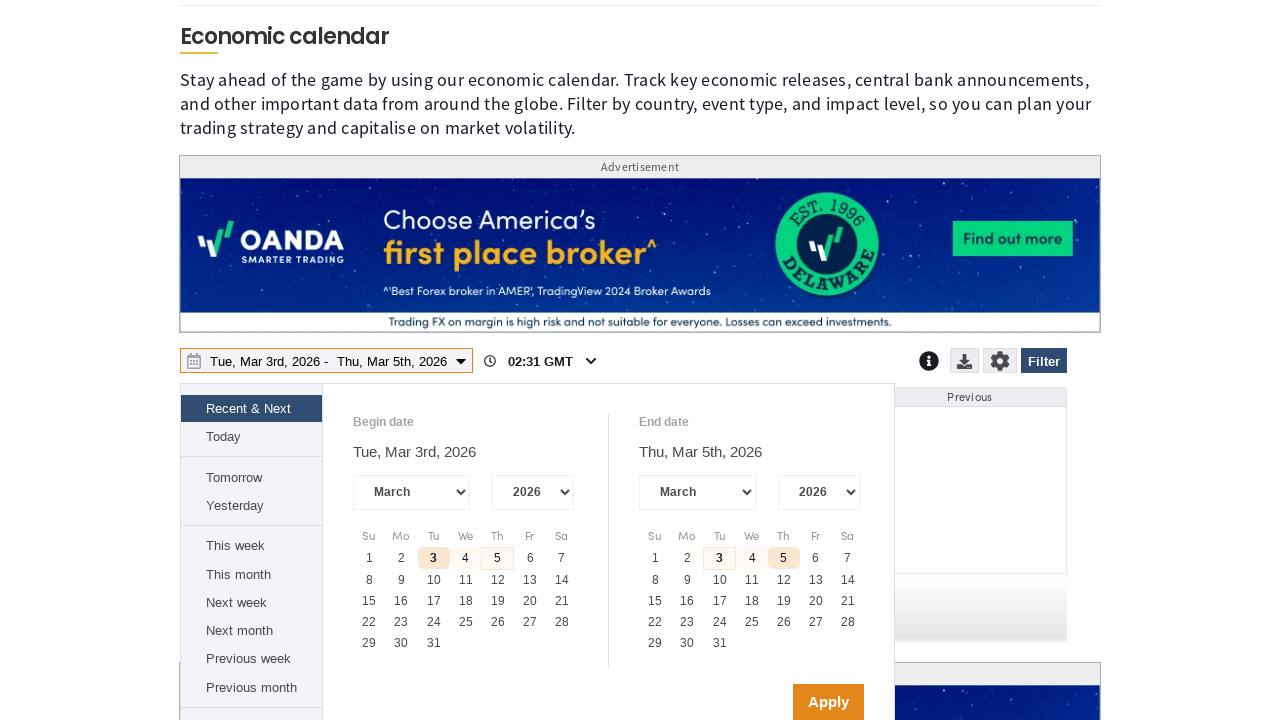

Selected latest available year: 2027 on internal:role=combobox >> nth=3
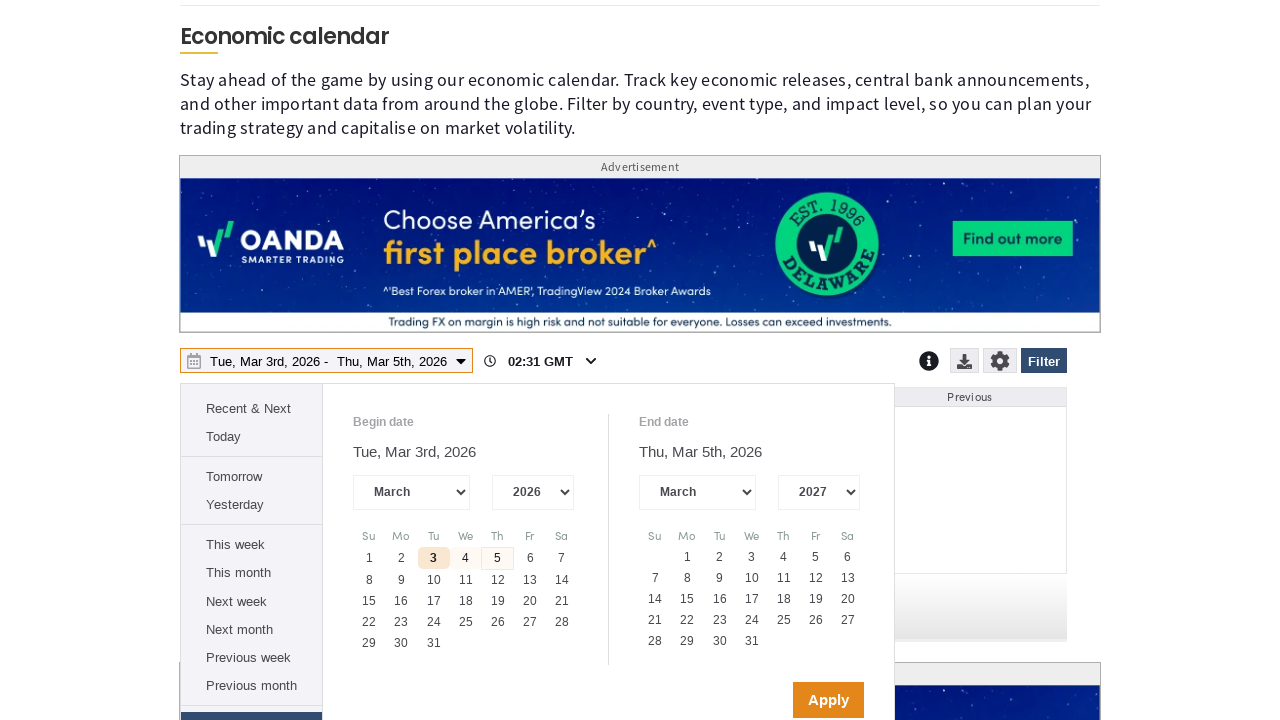

Waited for year selection to apply
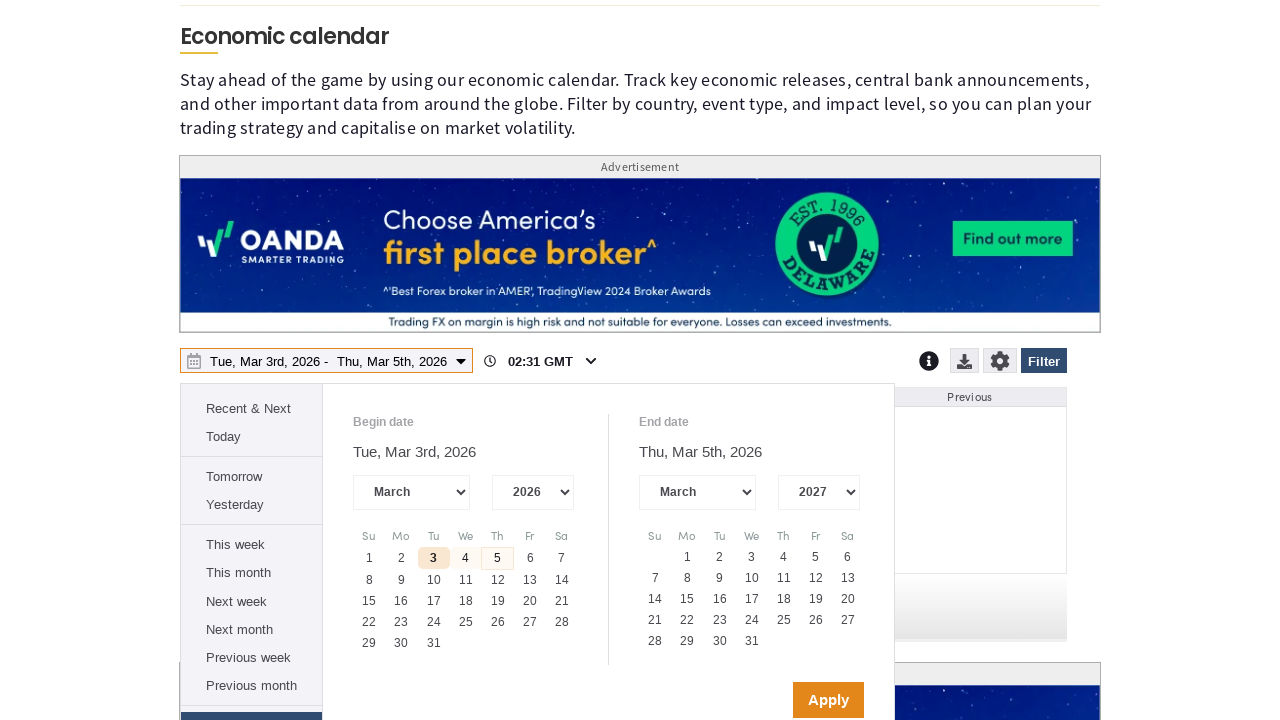

Clicked the last available date in the calendar at (752, 641) on div[role='gridcell']:not([aria-disabled='true']) >> nth=-1
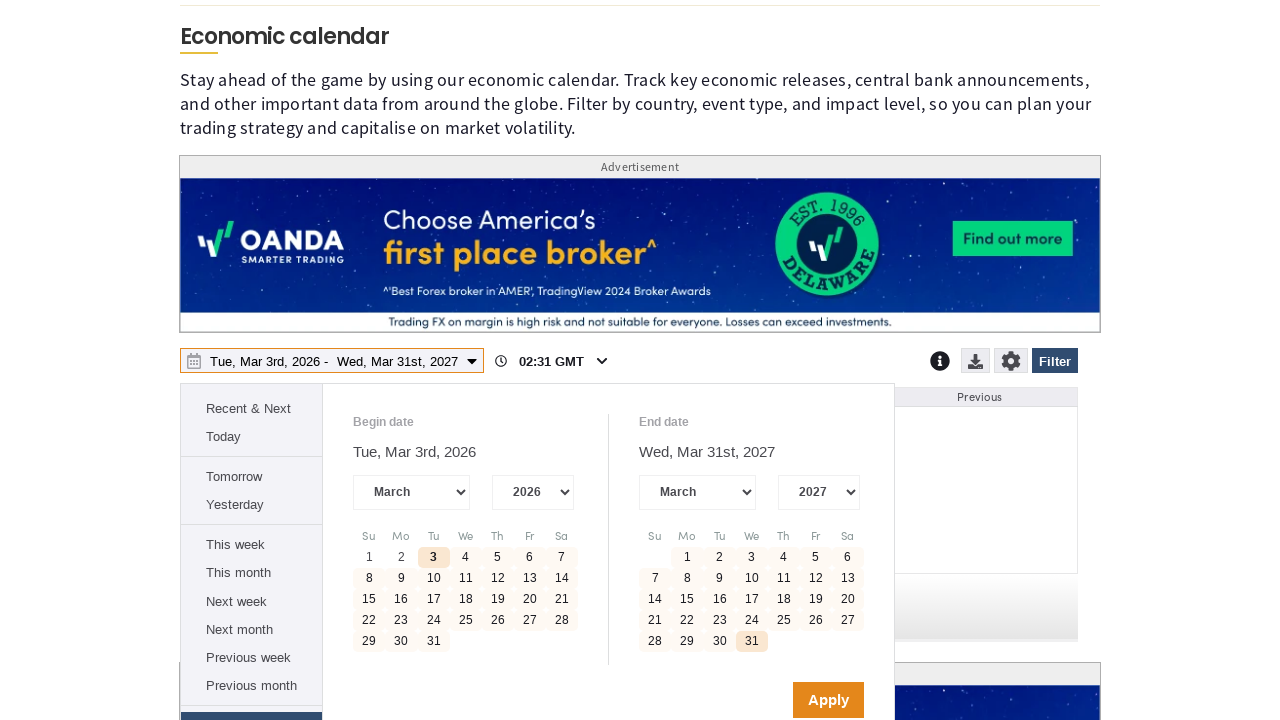

Waited for date selection to register
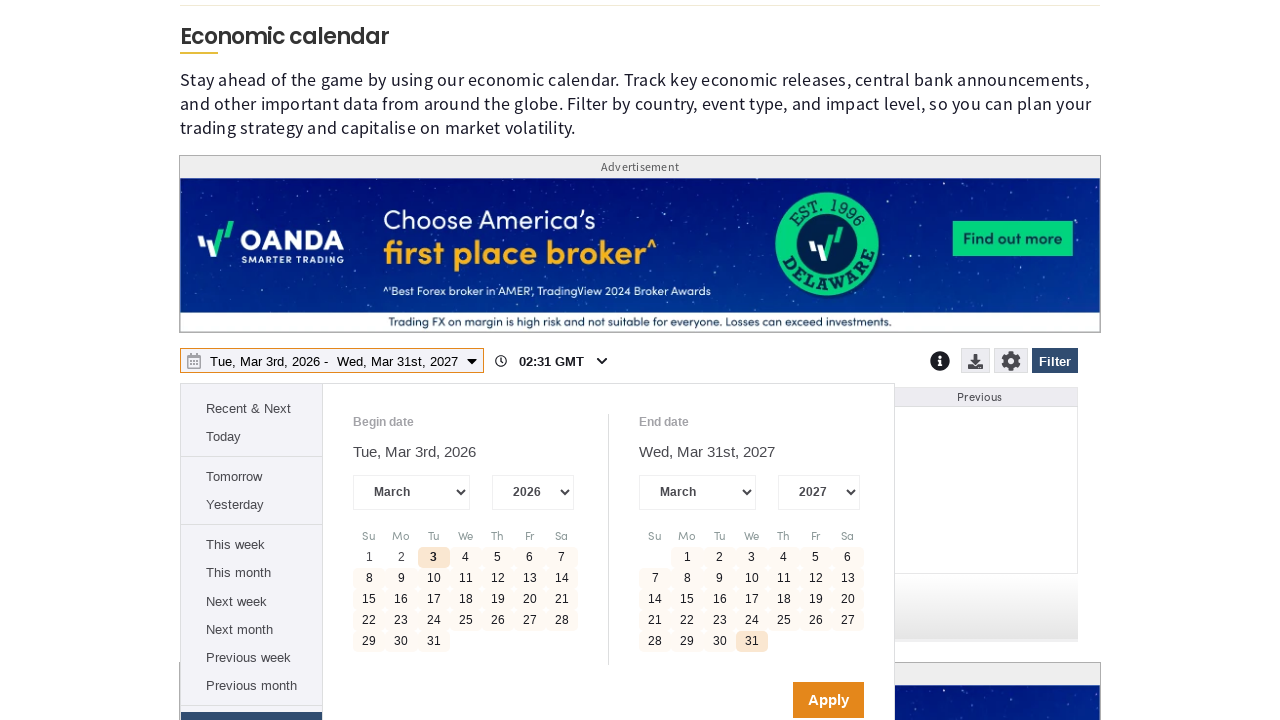

Clicked Apply button to confirm date range selection at (828, 700) on internal:role=button[name="Apply"i]
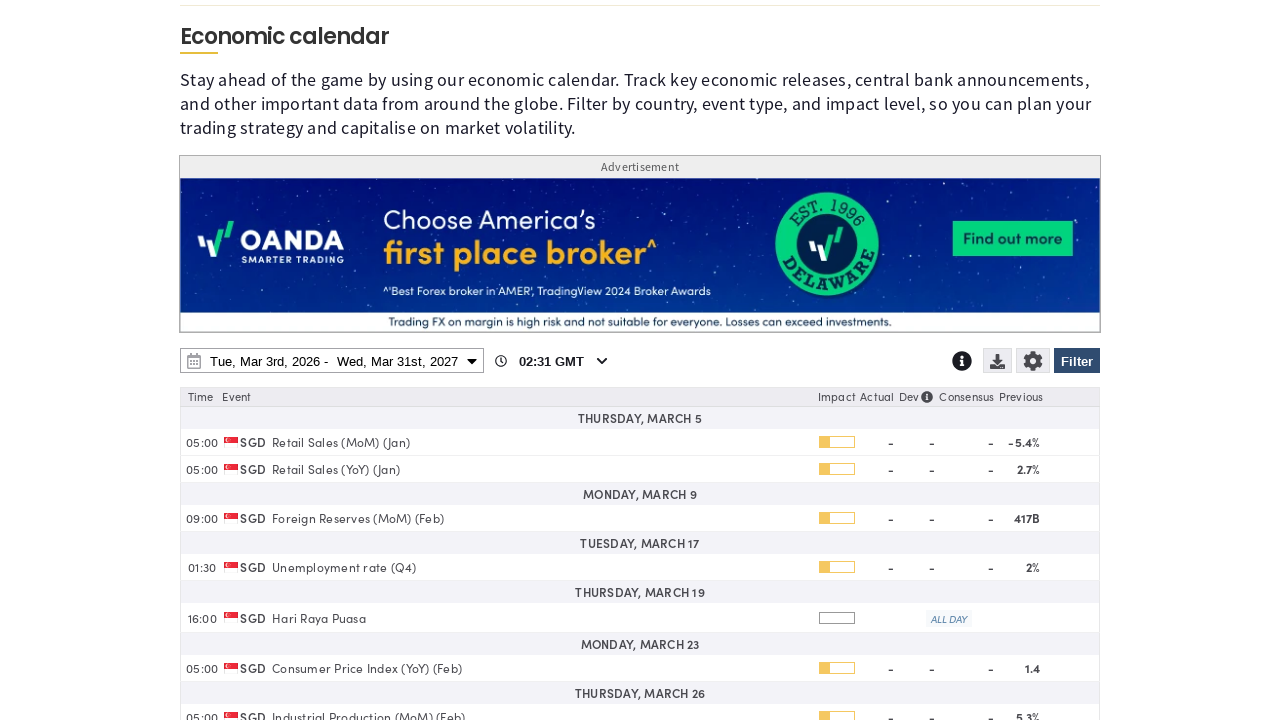

Waited for date range to be applied to calendar
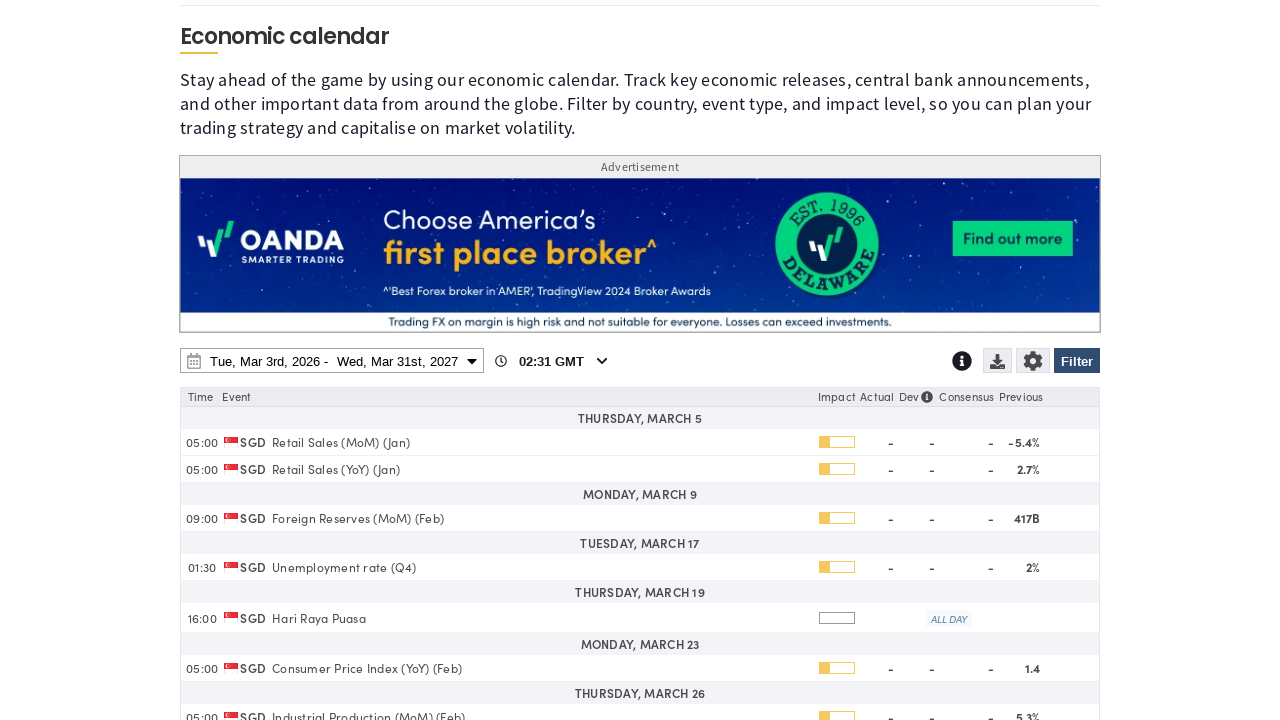

Clicked to open download menu at (1000, 363) on .fxs_selectable-wrapper
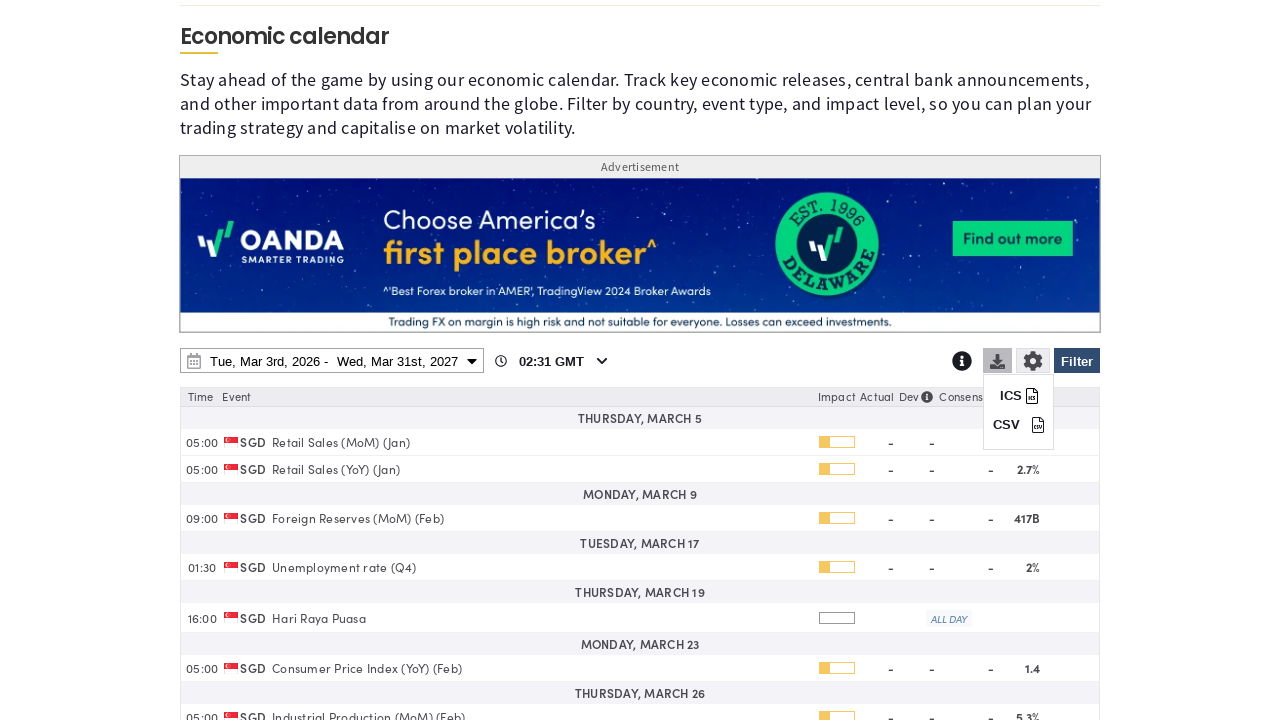

ICS export option appeared in download menu
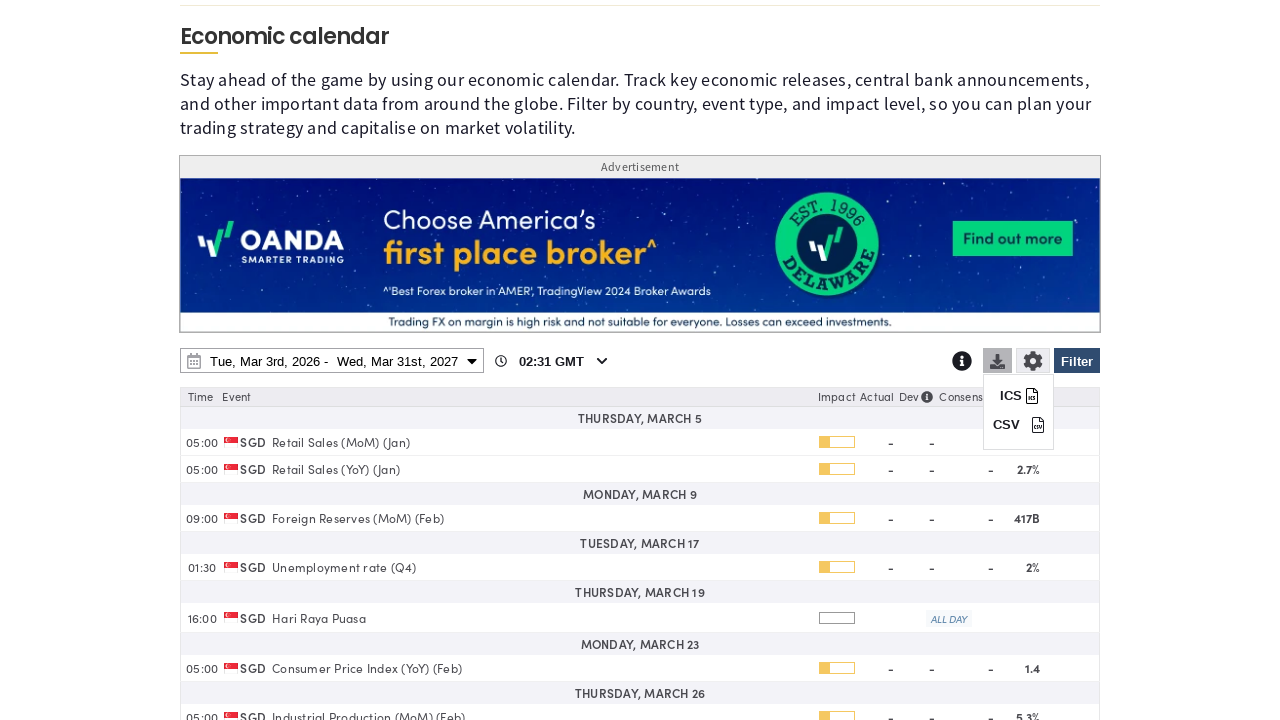

CSV export option appeared in download menu
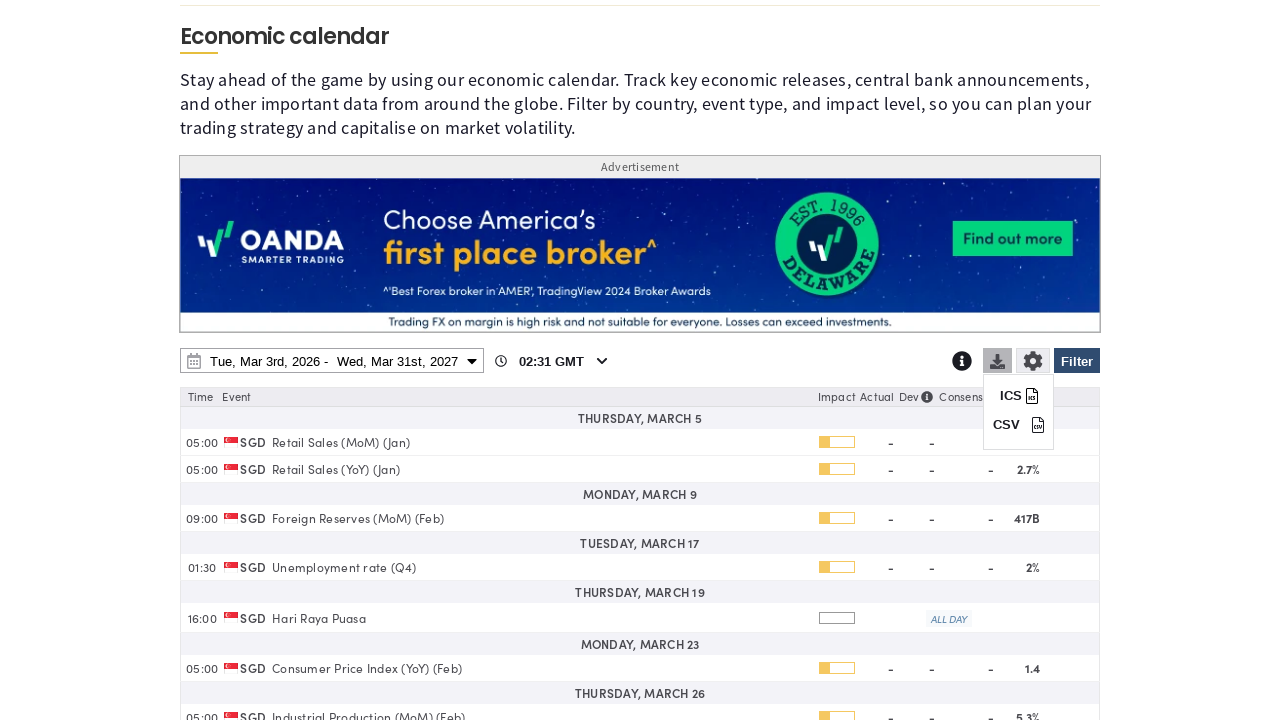

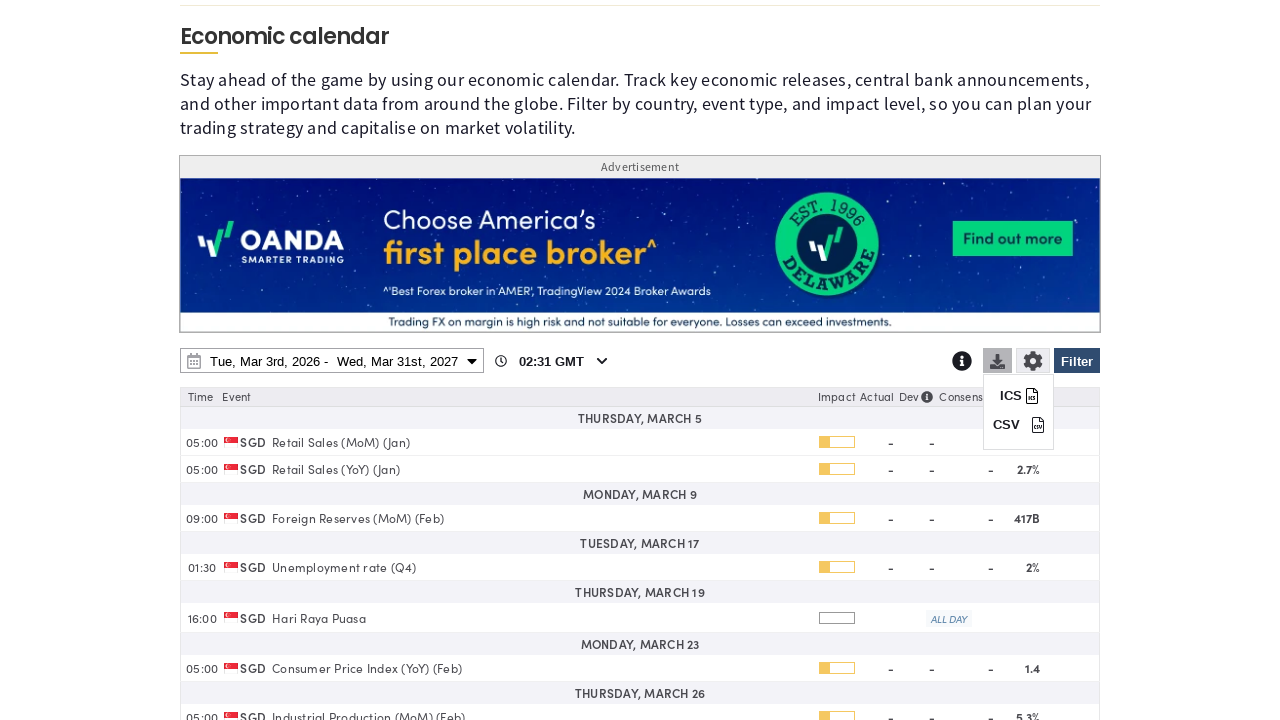